Tests CSS media query responsive behavior by resizing the browser window and verifying that h2 elements with specific classes become hidden at different viewport widths

Starting URL: https://testpages.herokuapp.com/styled/css-media-queries.html

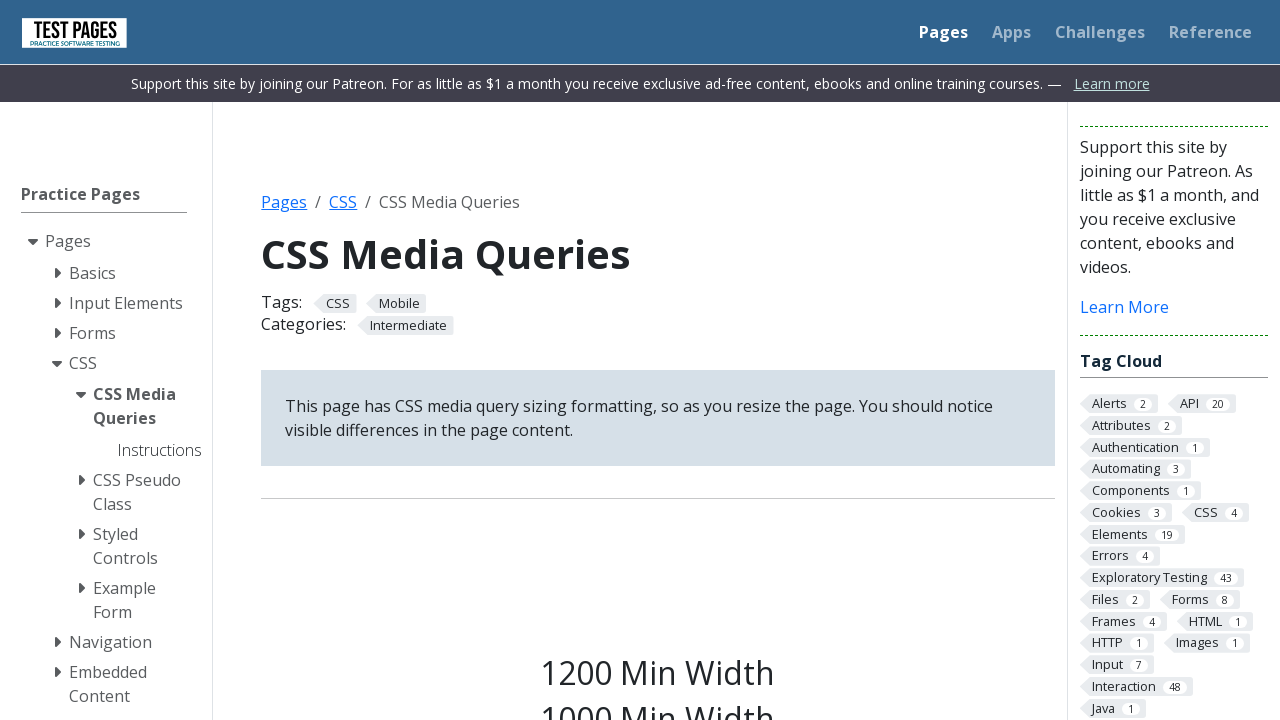

Navigated to CSS media queries test page
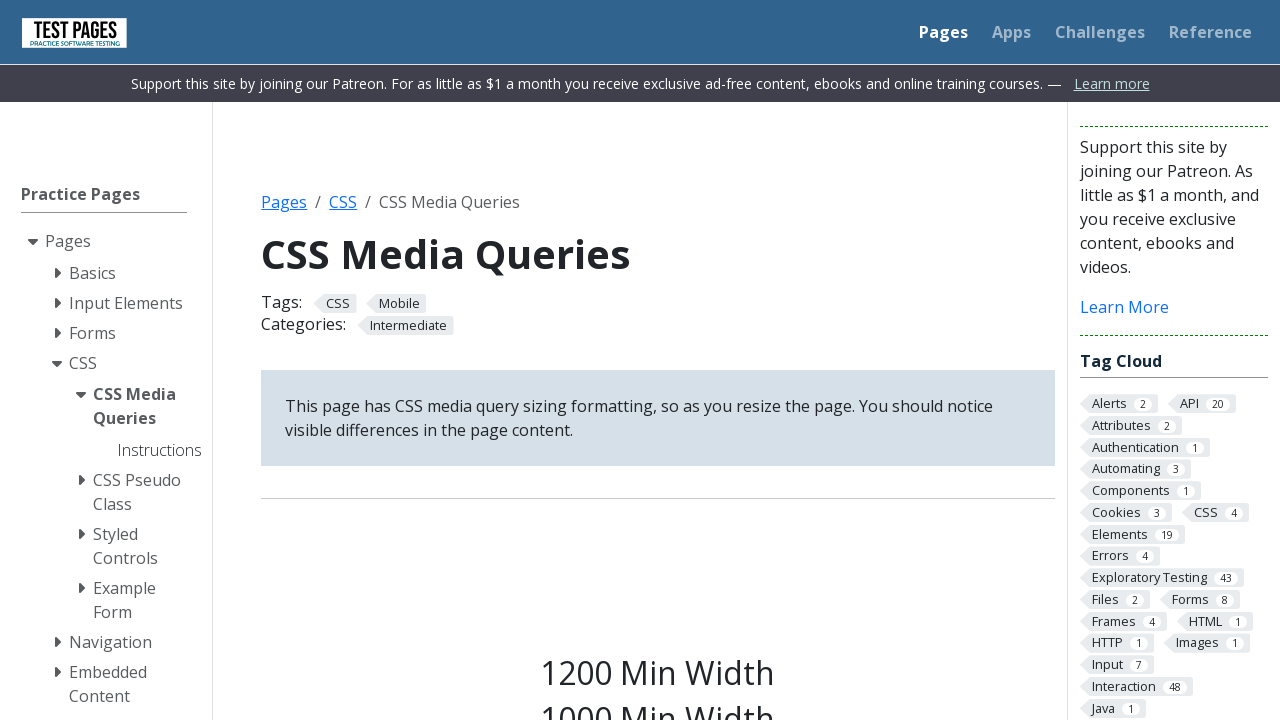

Captured initial viewport size
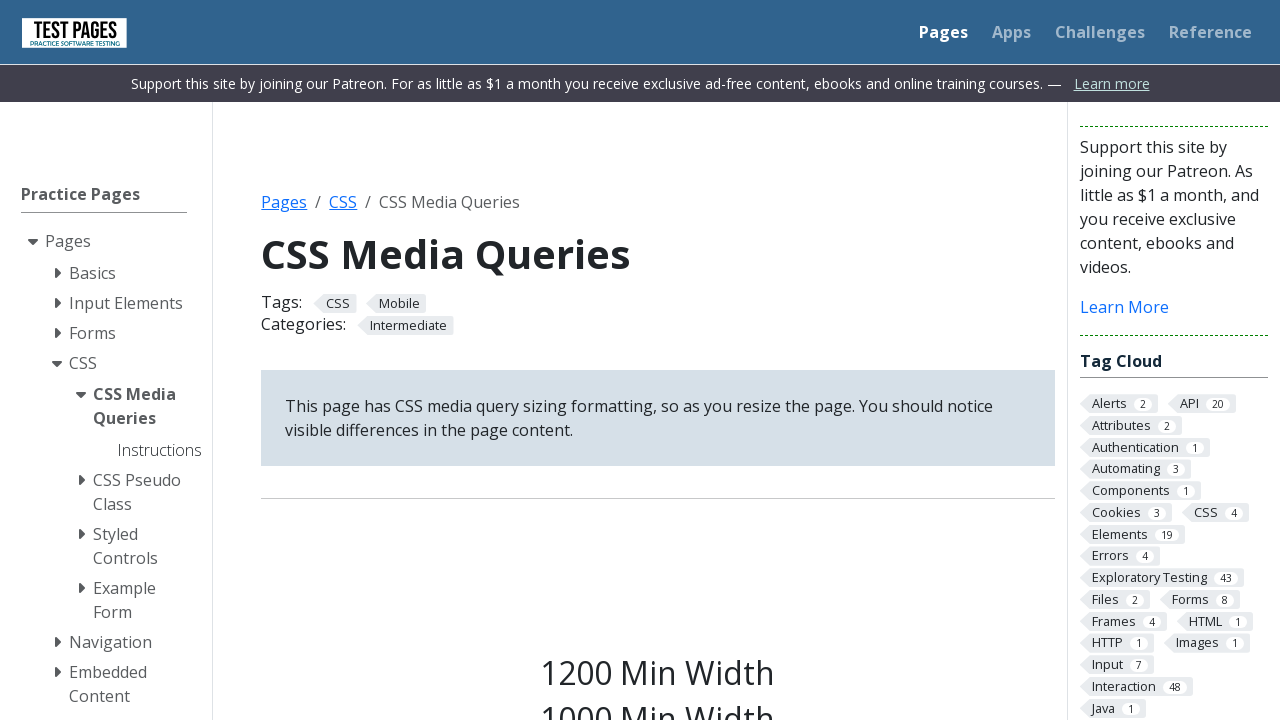

Located h2 element with class s1800
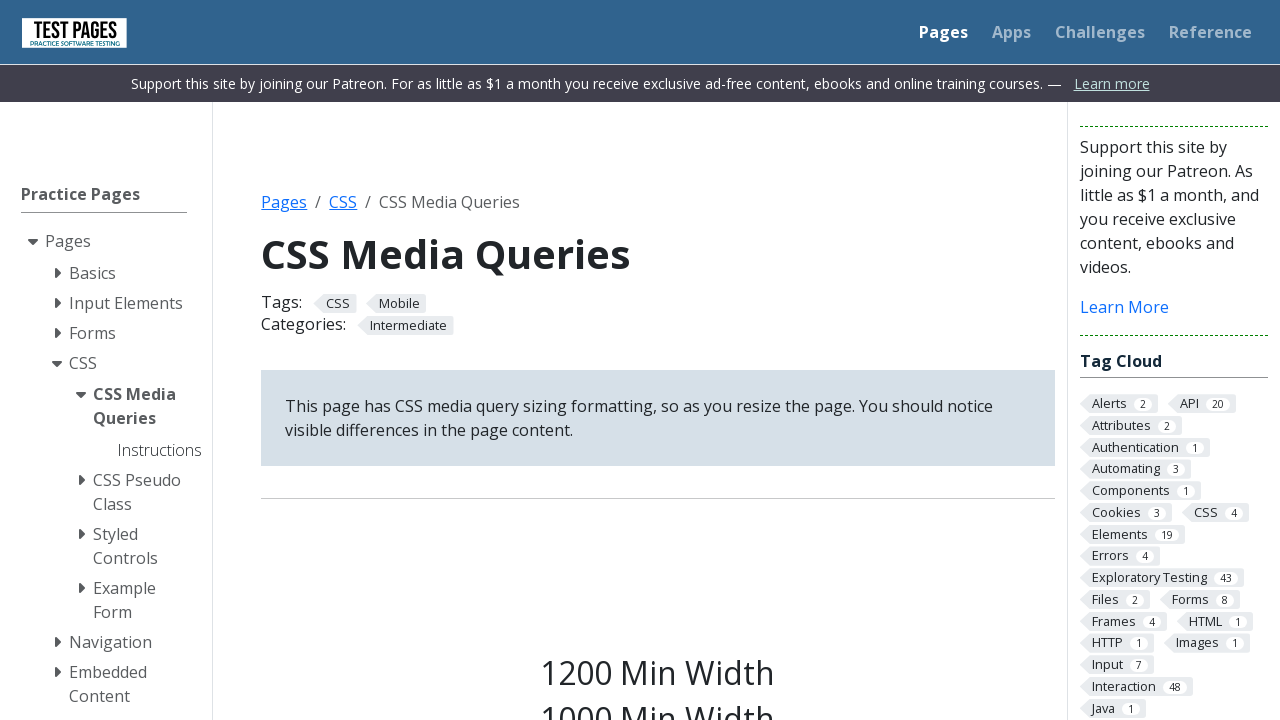

Set viewport to 1900px width
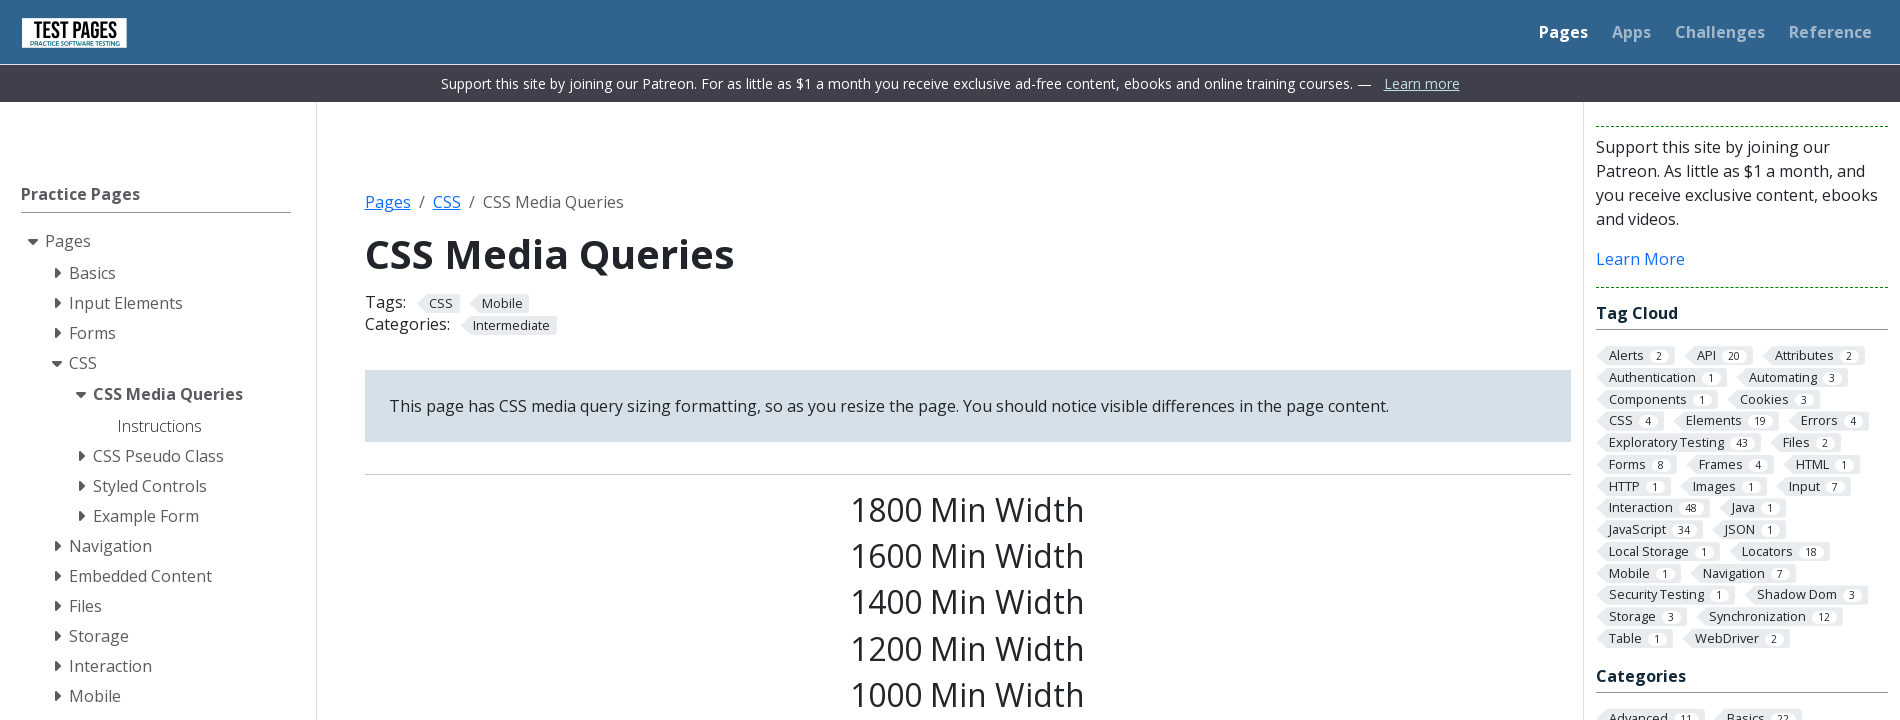

Waited 500ms for CSS media query to apply
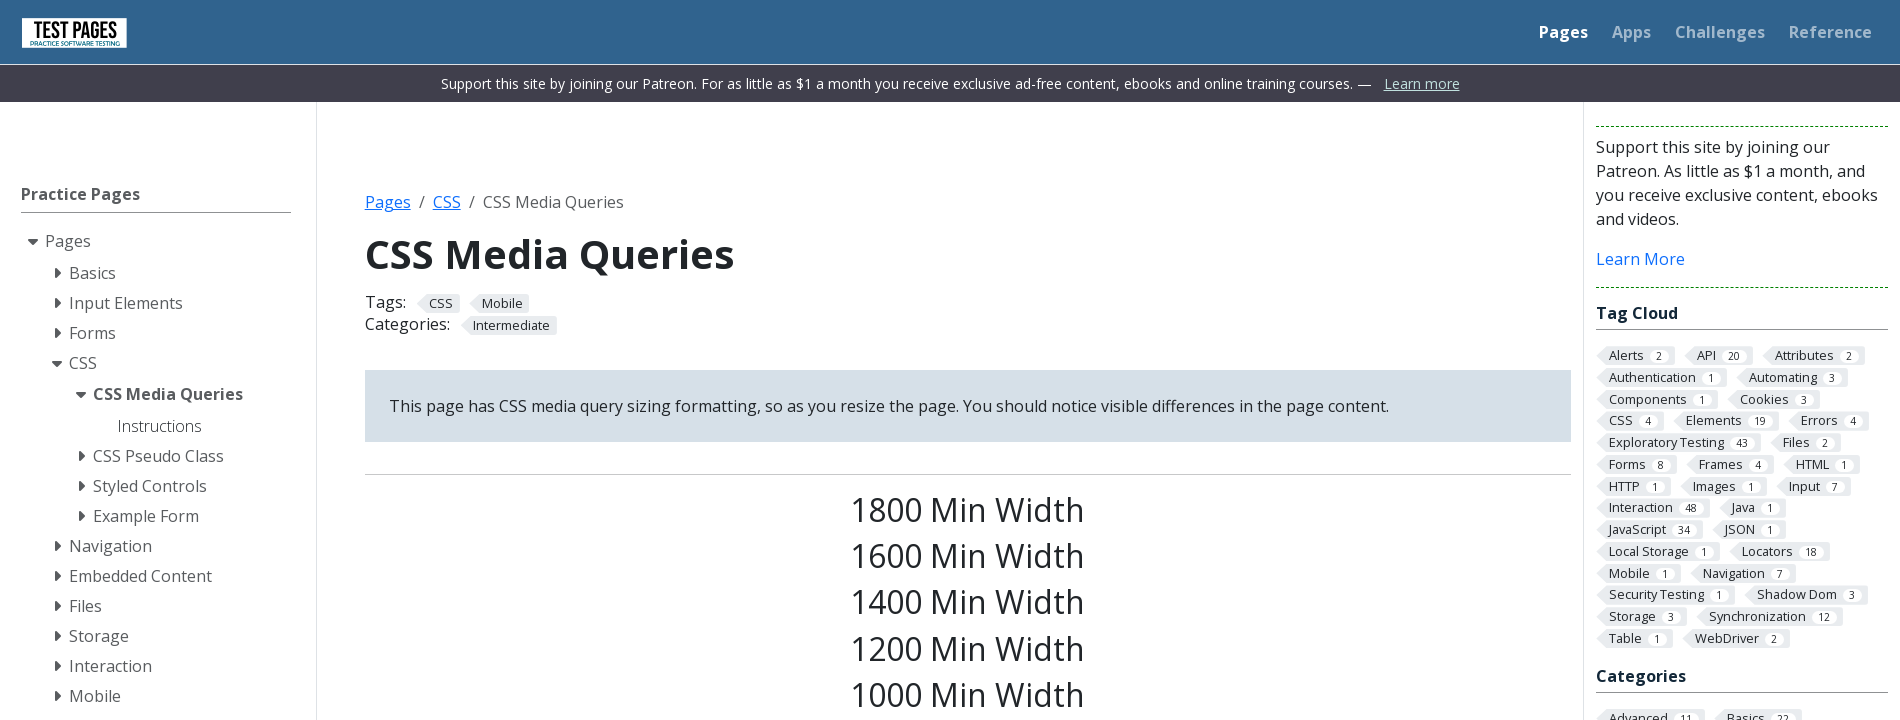

Verified s1800 element is visible at 1900px width
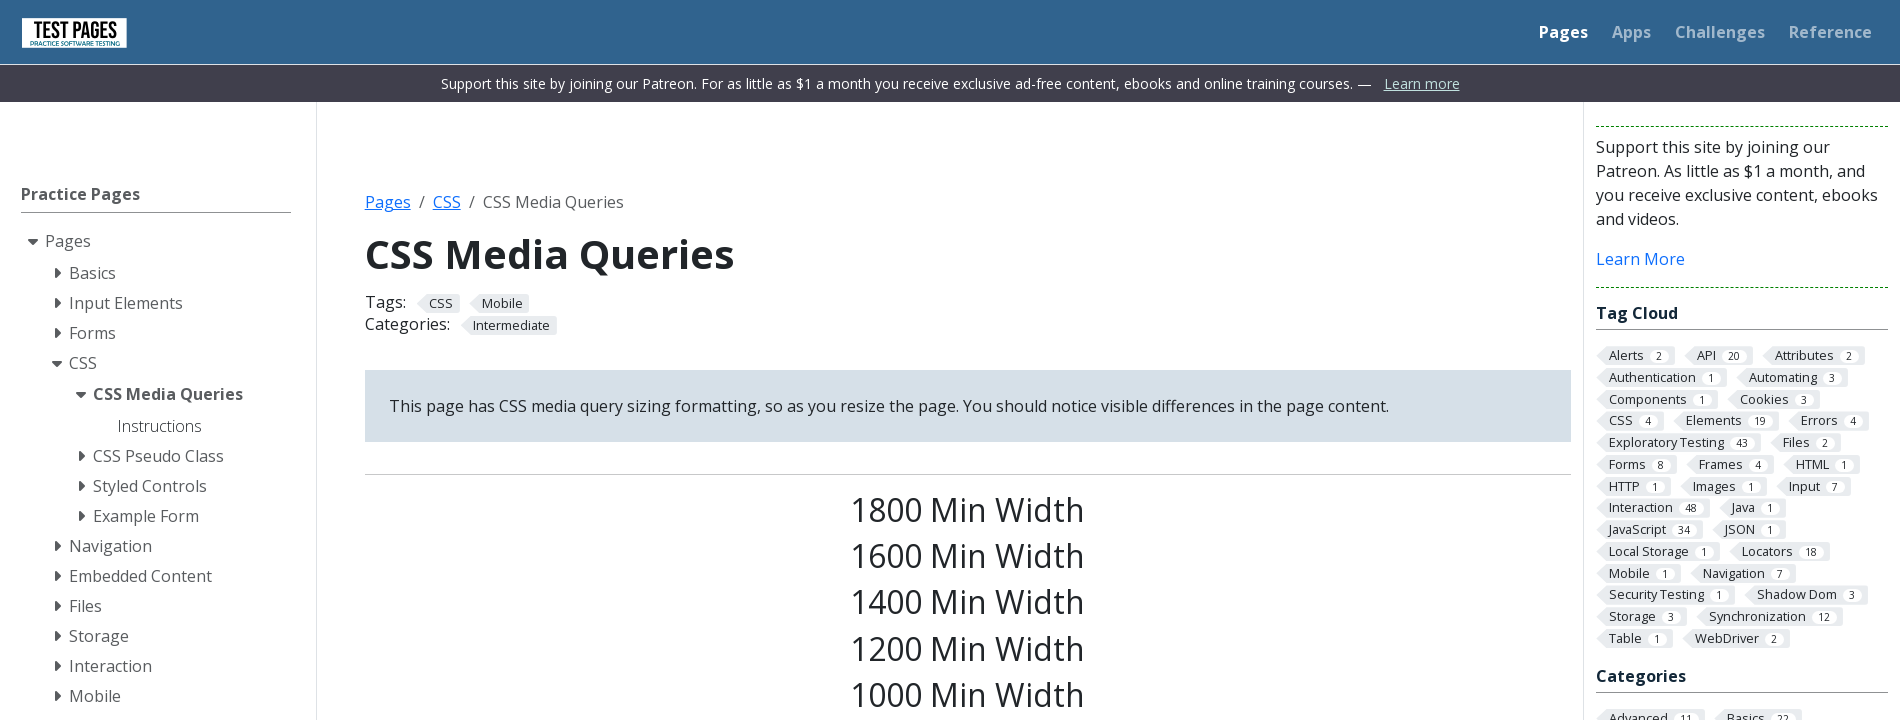

Set viewport to 1700px width
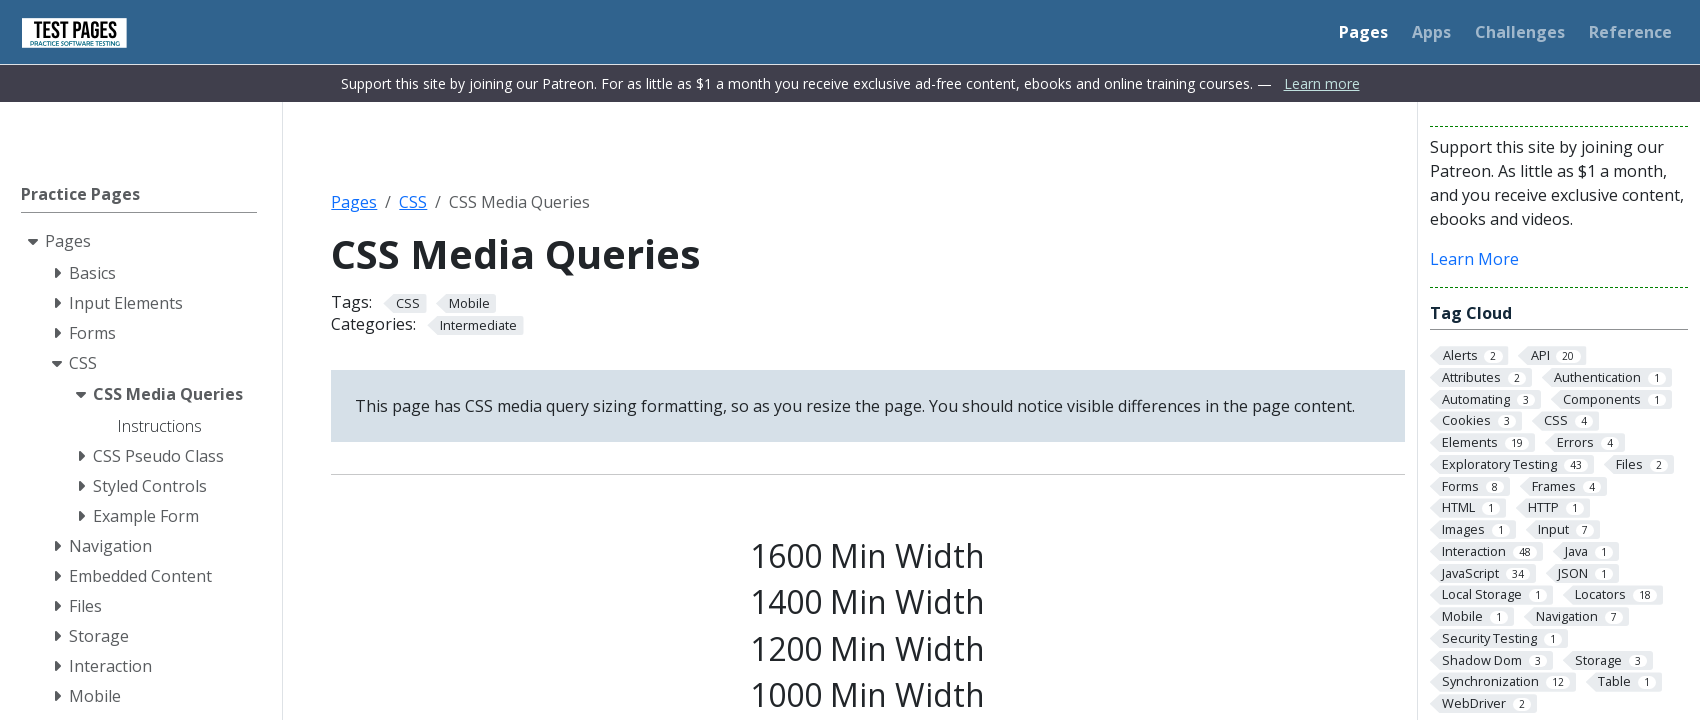

Waited 500ms for CSS media query to apply
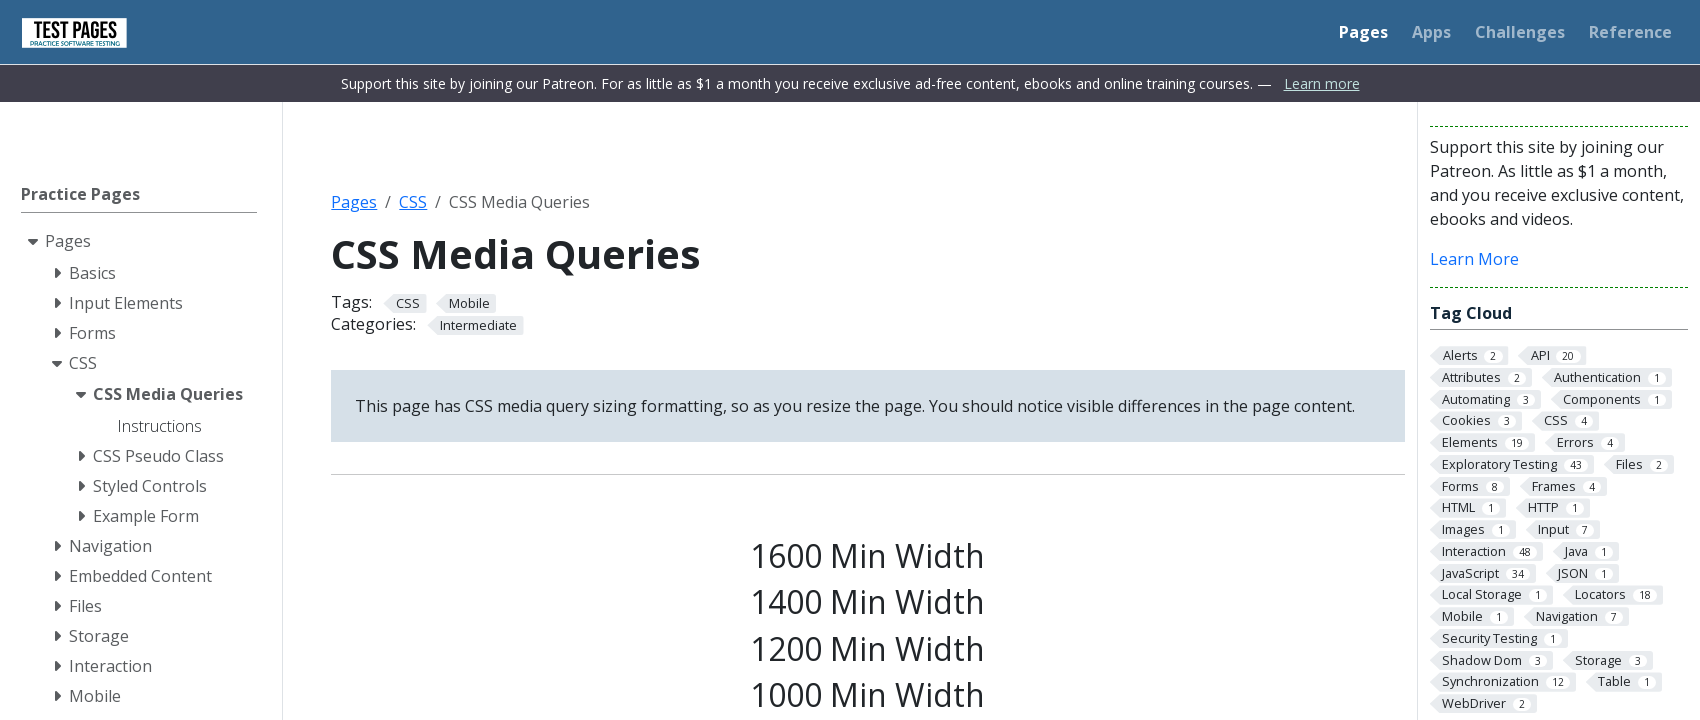

Verified s1800 element is hidden at 1700px width
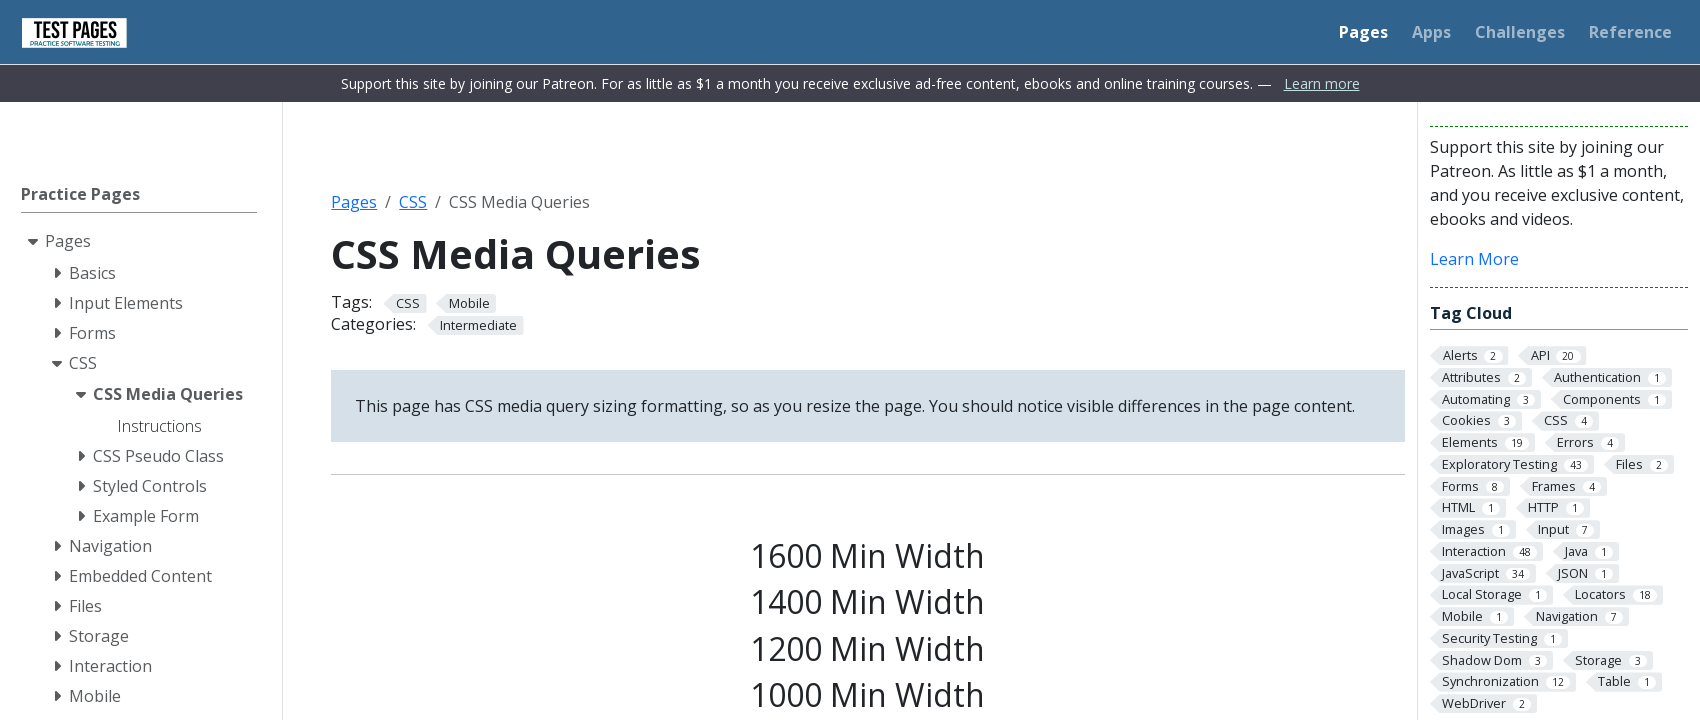

Located h2 element with class s1600
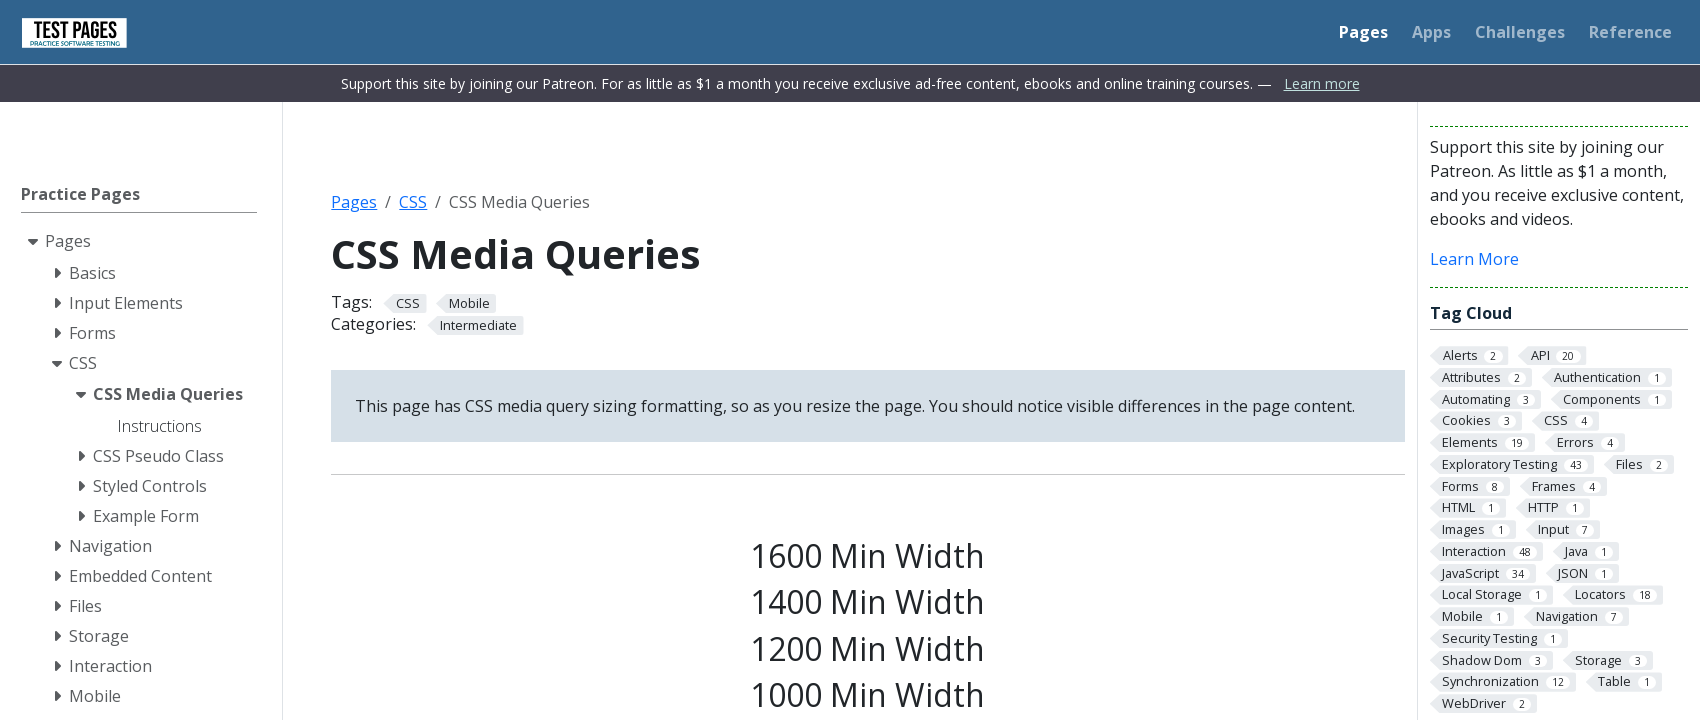

Verified s1600 element is visible at 1700px width
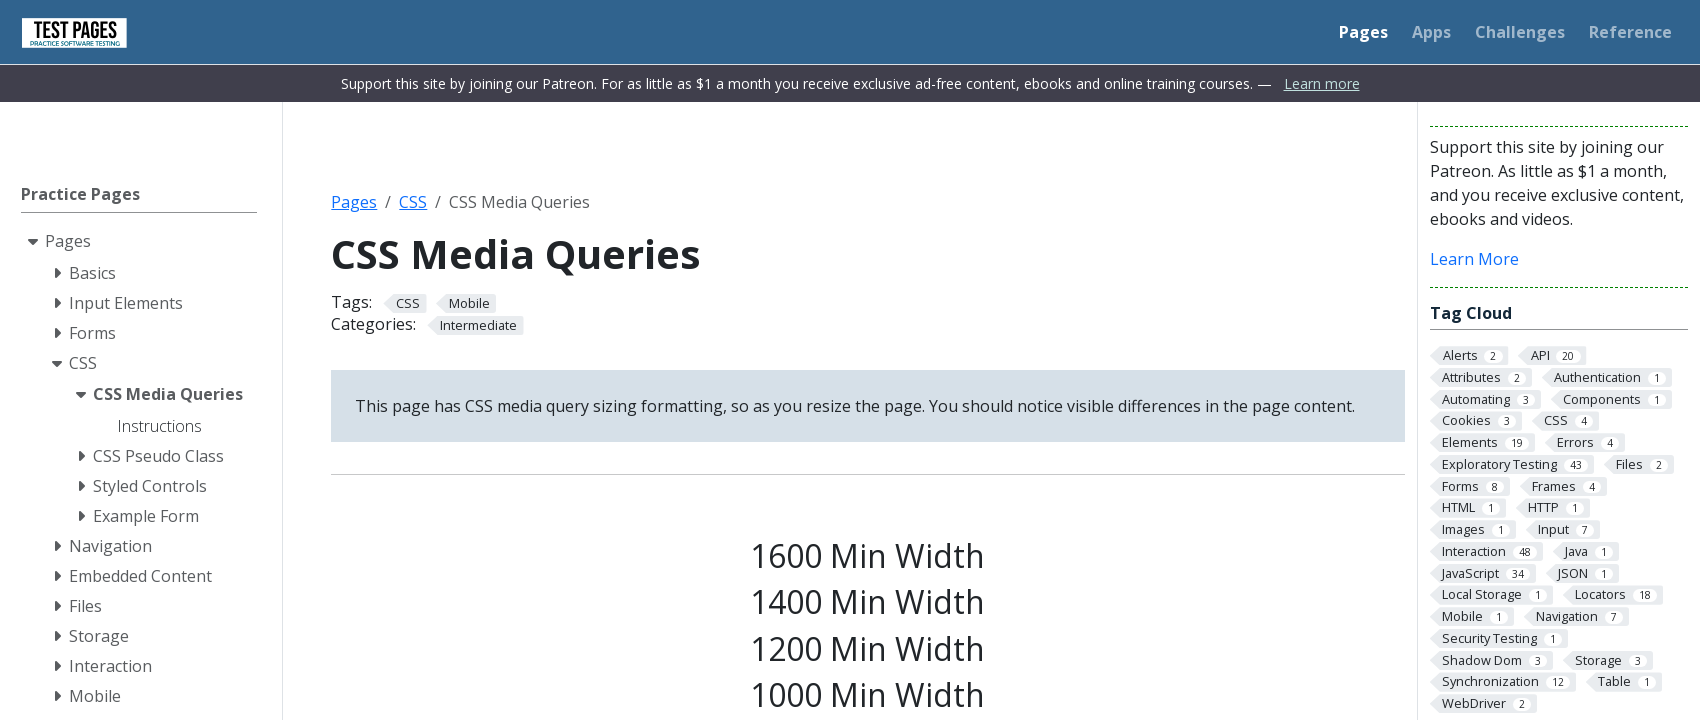

Set viewport to 1500px width
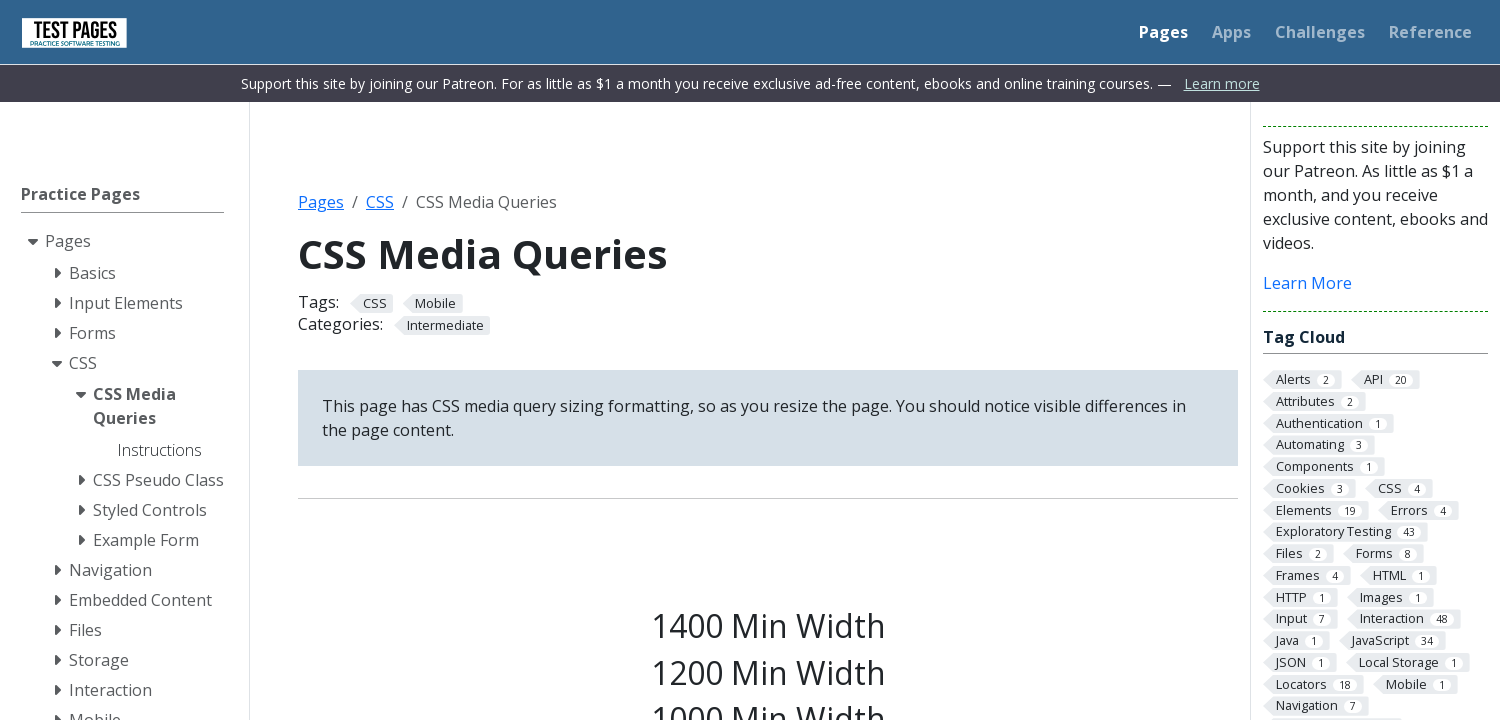

Waited 500ms for CSS media query to apply
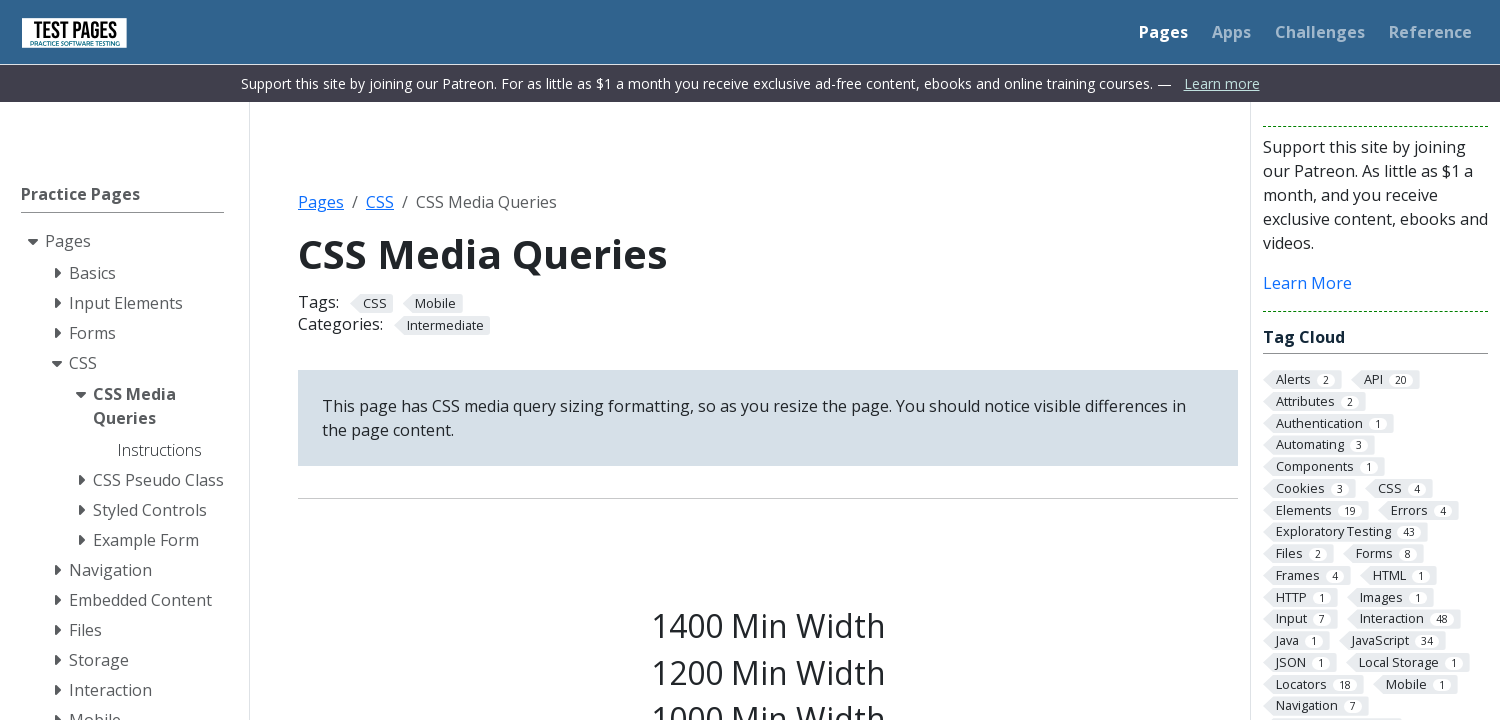

Verified s1600 element is hidden at 1500px width
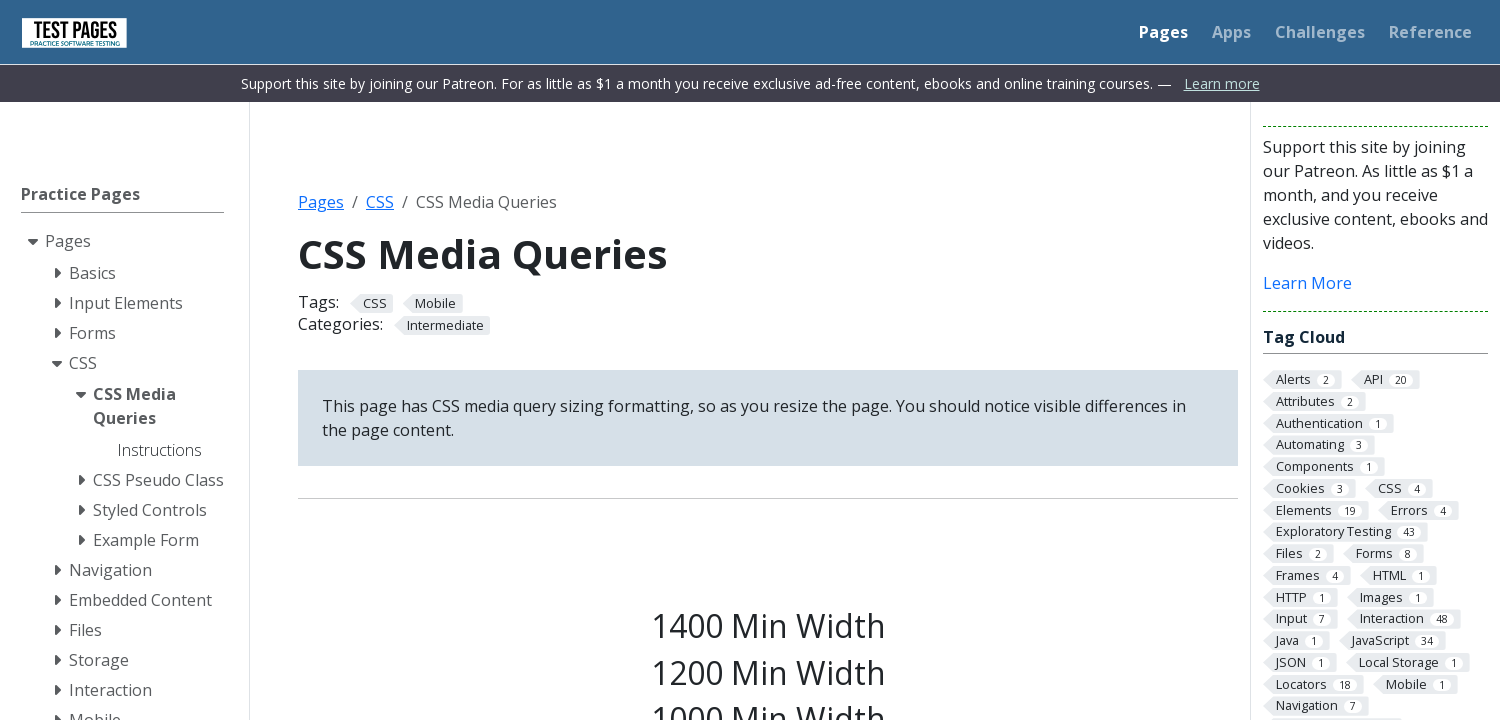

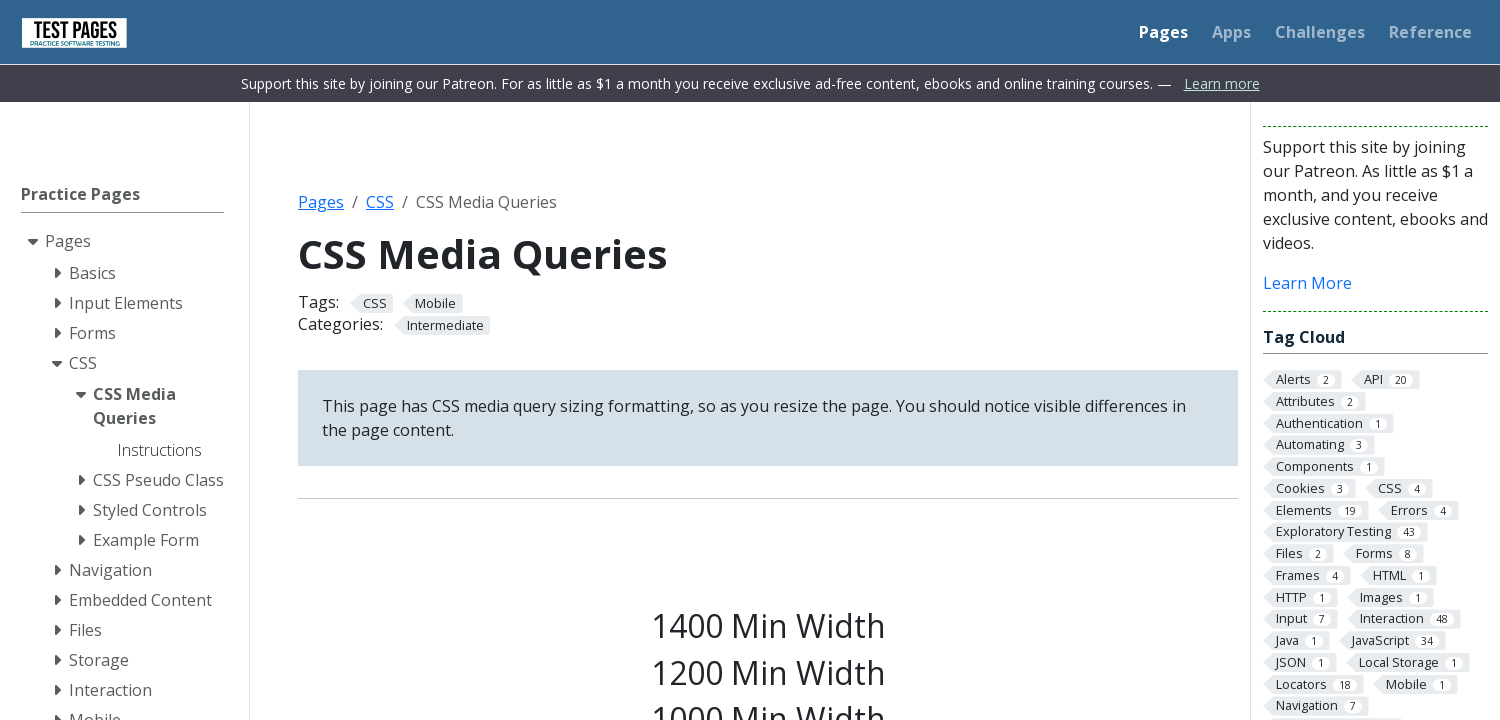